Tests date entry by typing a date directly into the text box and clicking the result button to verify it

Starting URL: https://kristinek.github.io/site/examples/actions

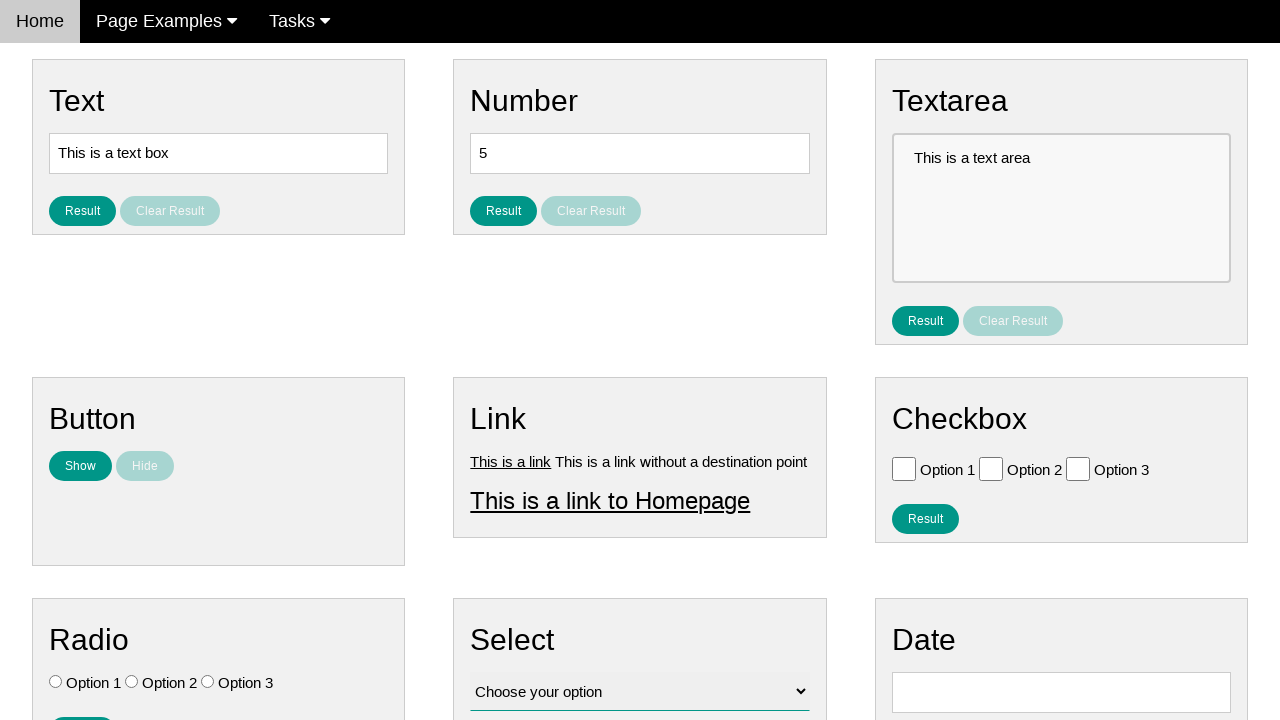

Filled date text box with '05/02/1959' on #vfb-8
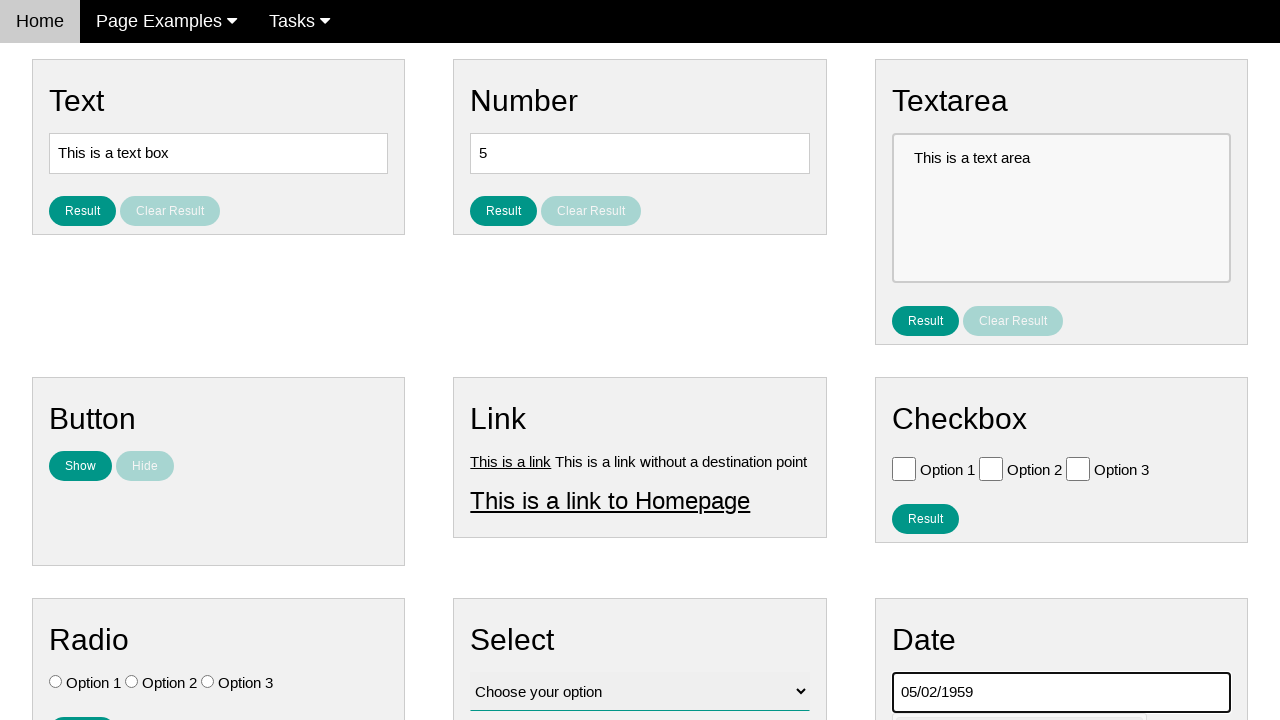

Clicked body to close datepicker at (640, 360) on body
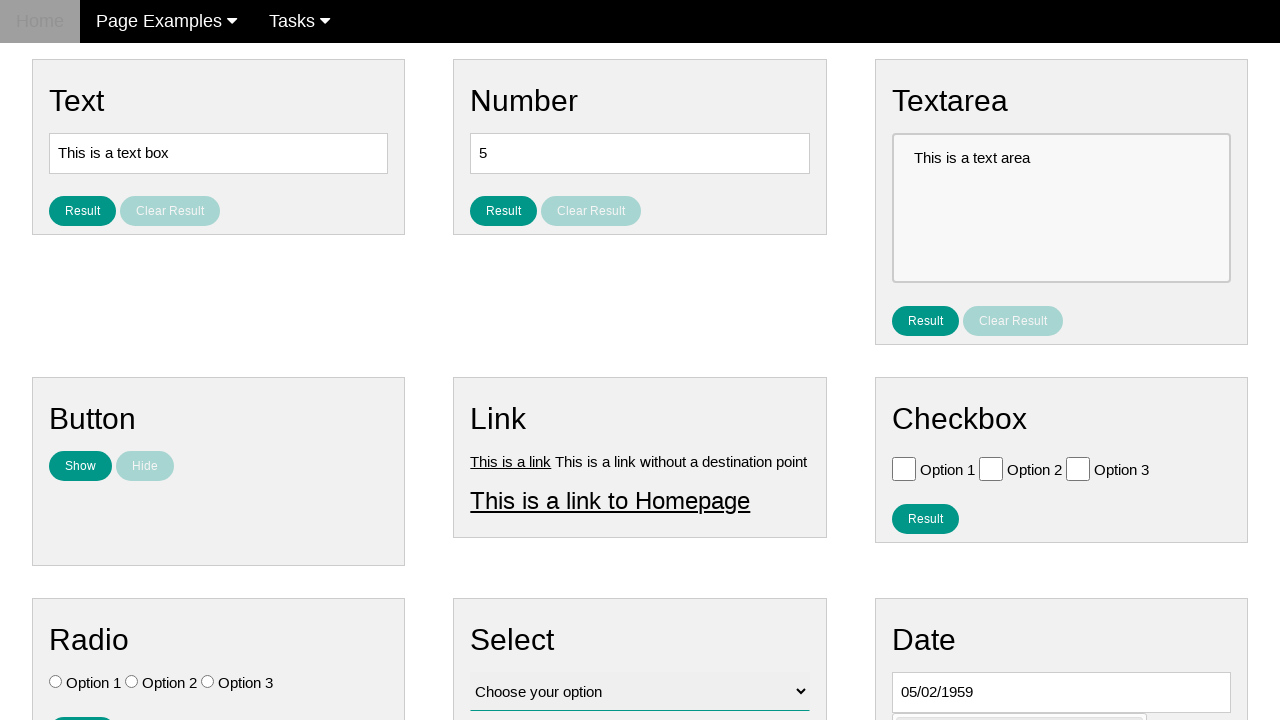

Waited 500ms for UI updates
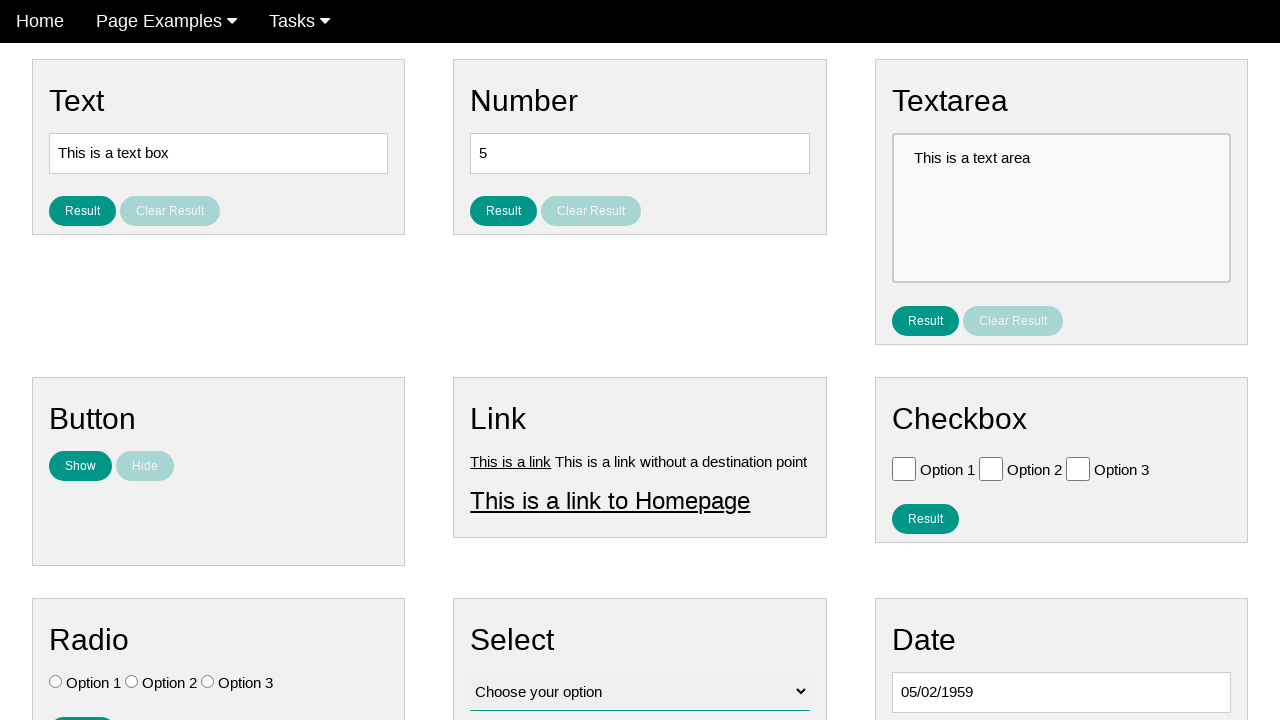

Clicked result button for date at (925, 425) on #result_button_date
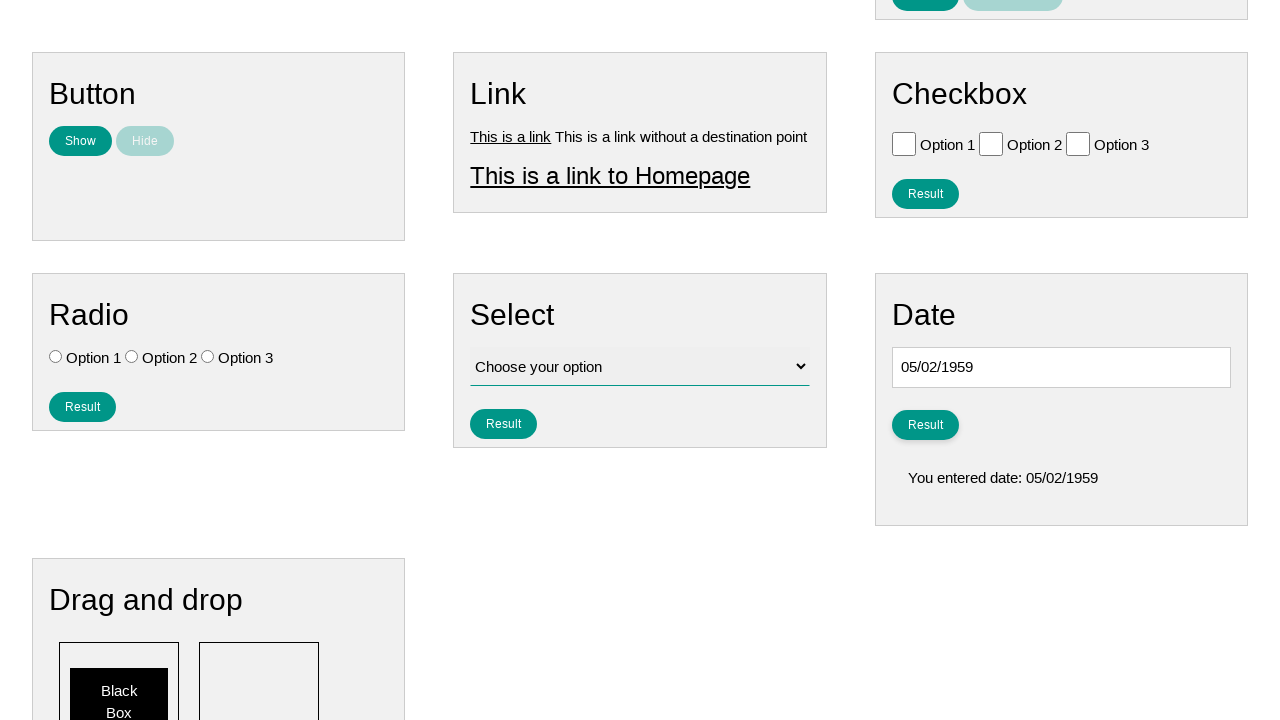

Retrieved date value from text box
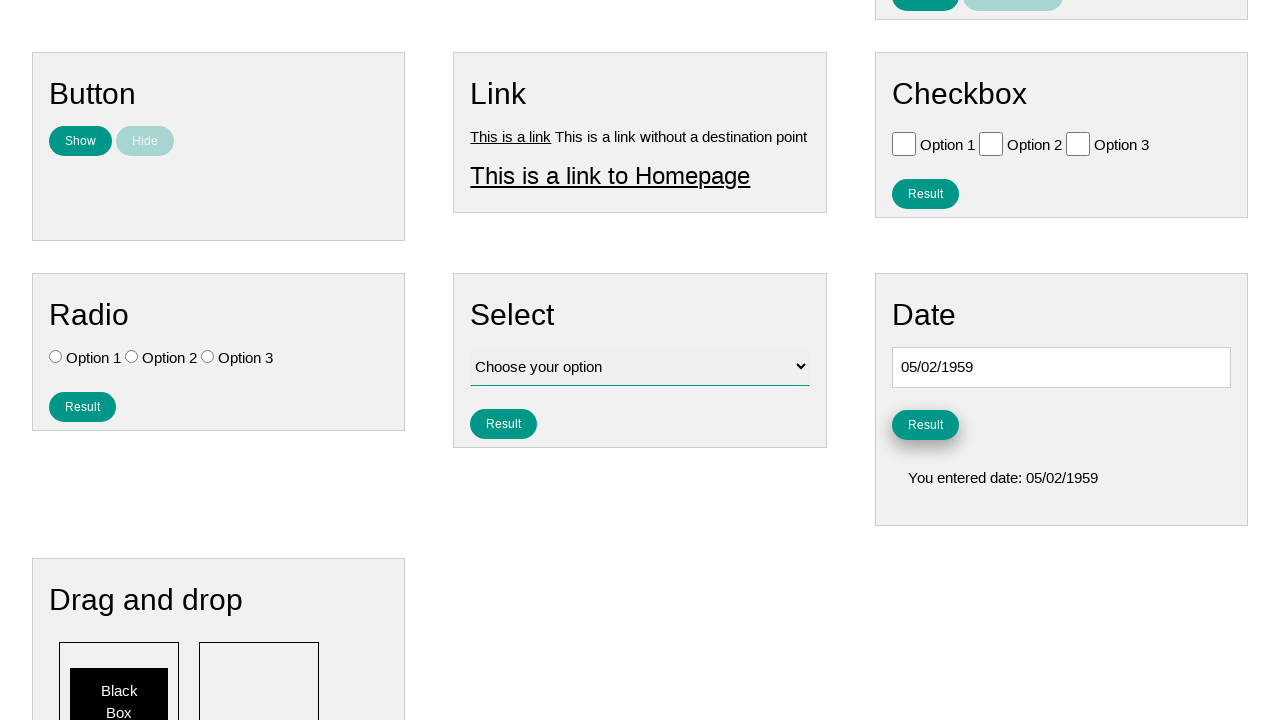

Verified date value equals '05/02/1959'
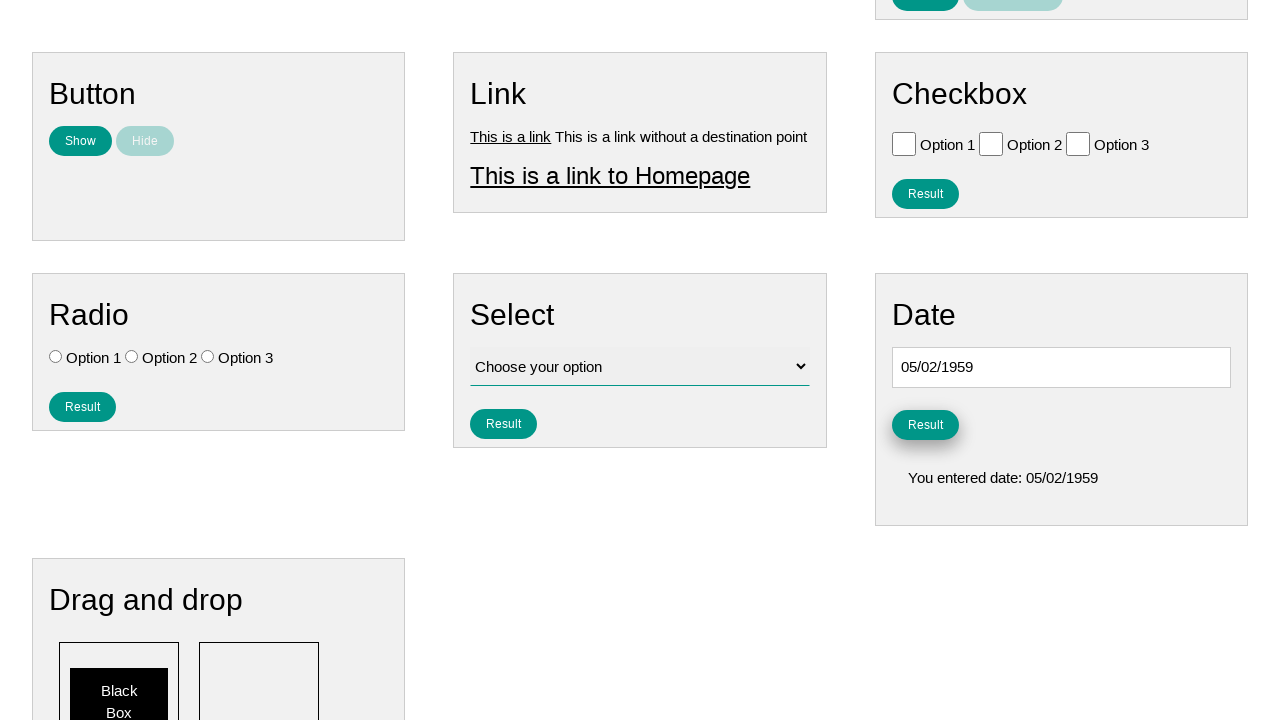

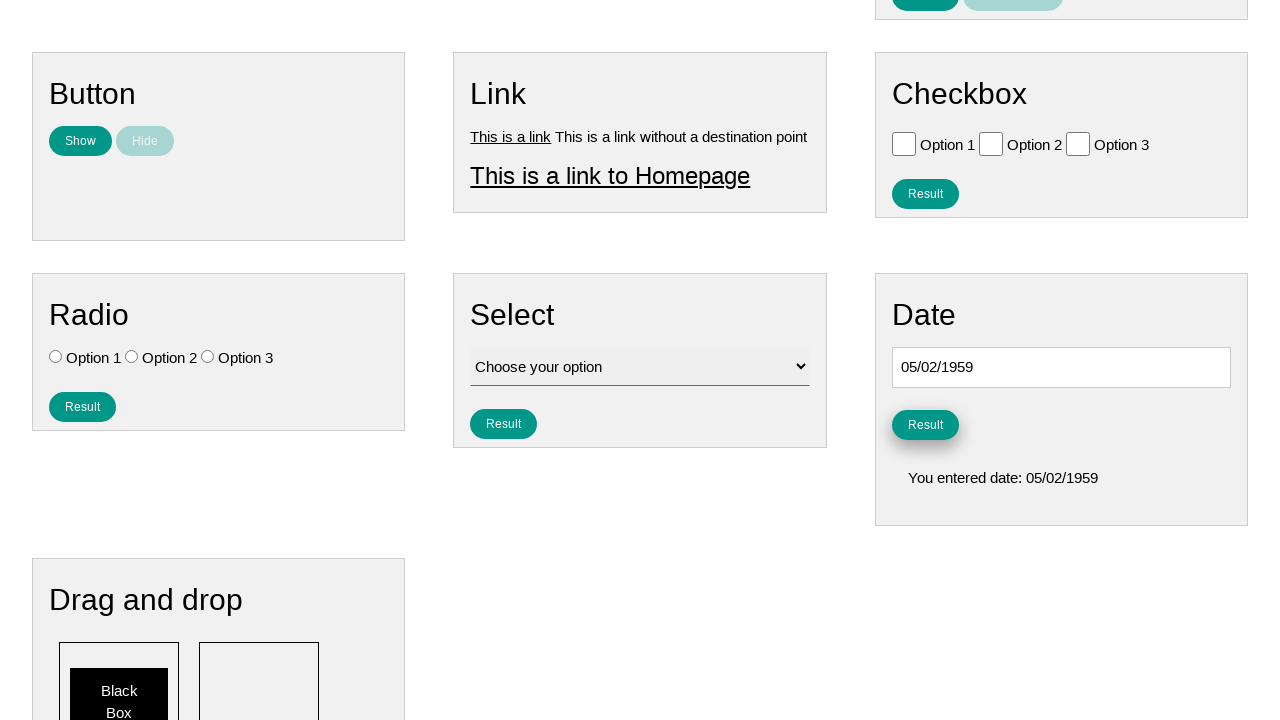